Tests link navigation in footer section by opening multiple links in new tabs and switching between windows to verify page titles

Starting URL: https://rahulshettyacademy.com/AutomationPractice/

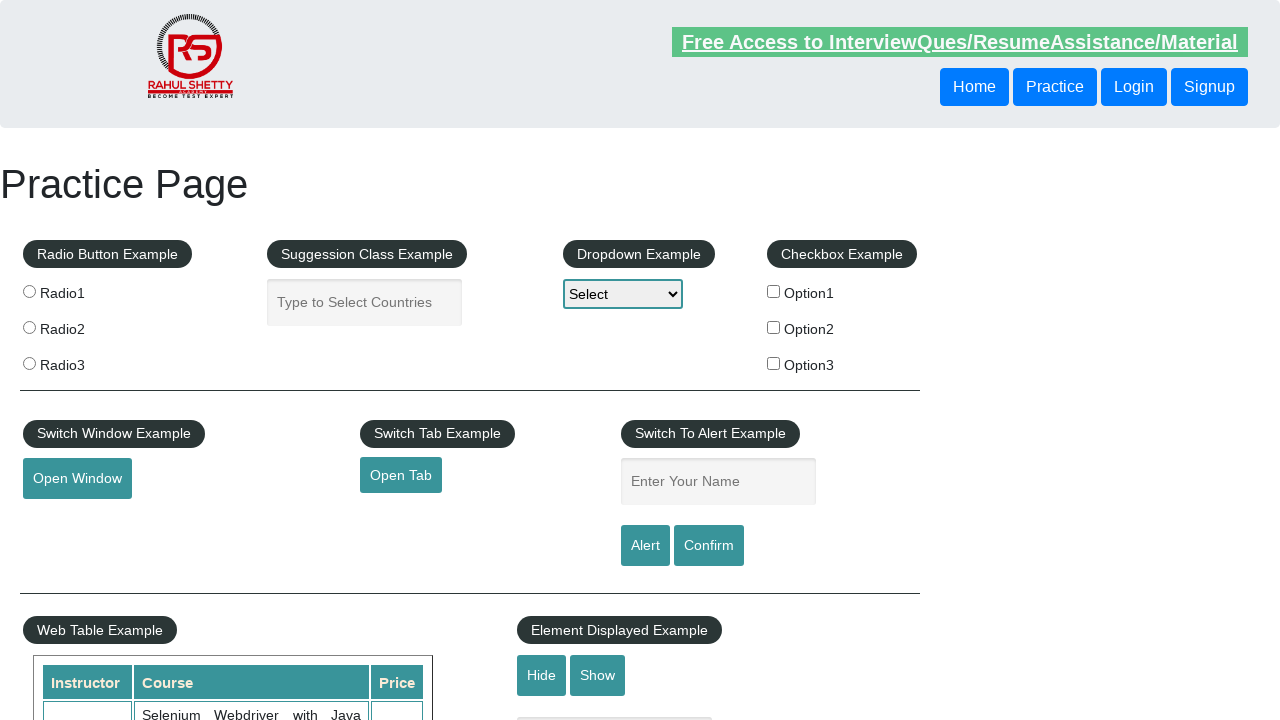

Counted total links on page: 27
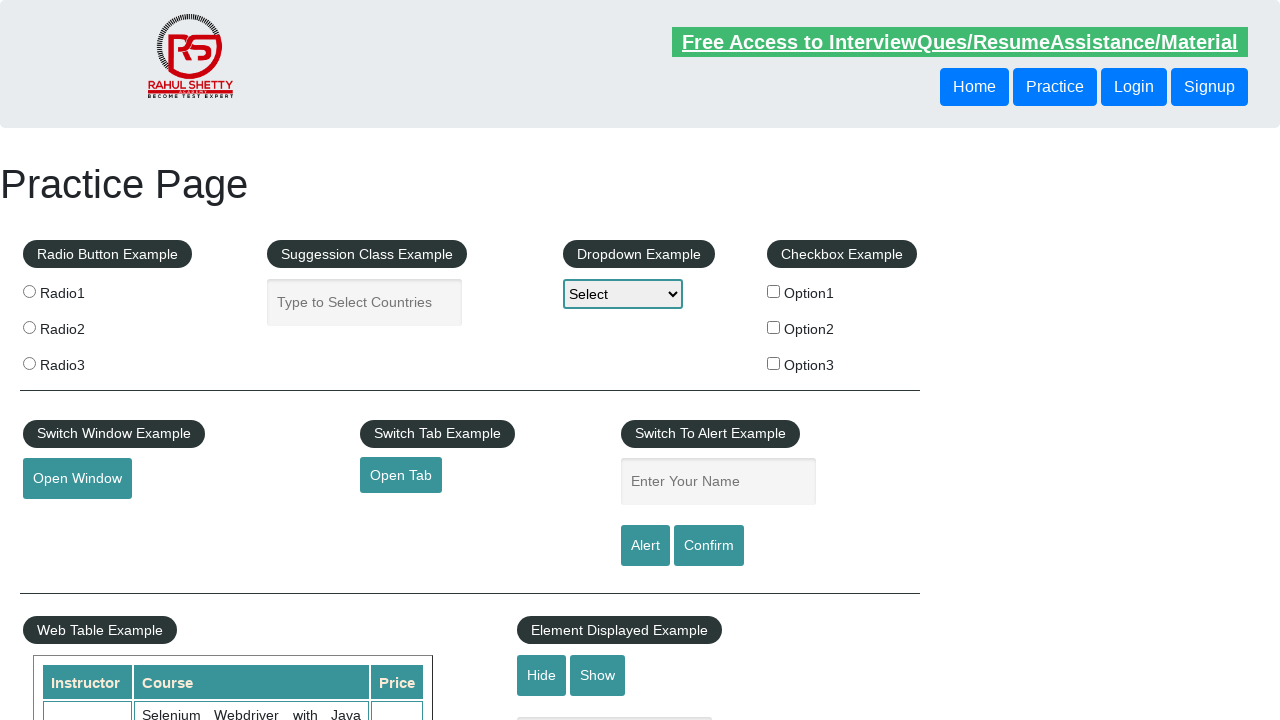

Located footer section with ID 'gf-BIG'
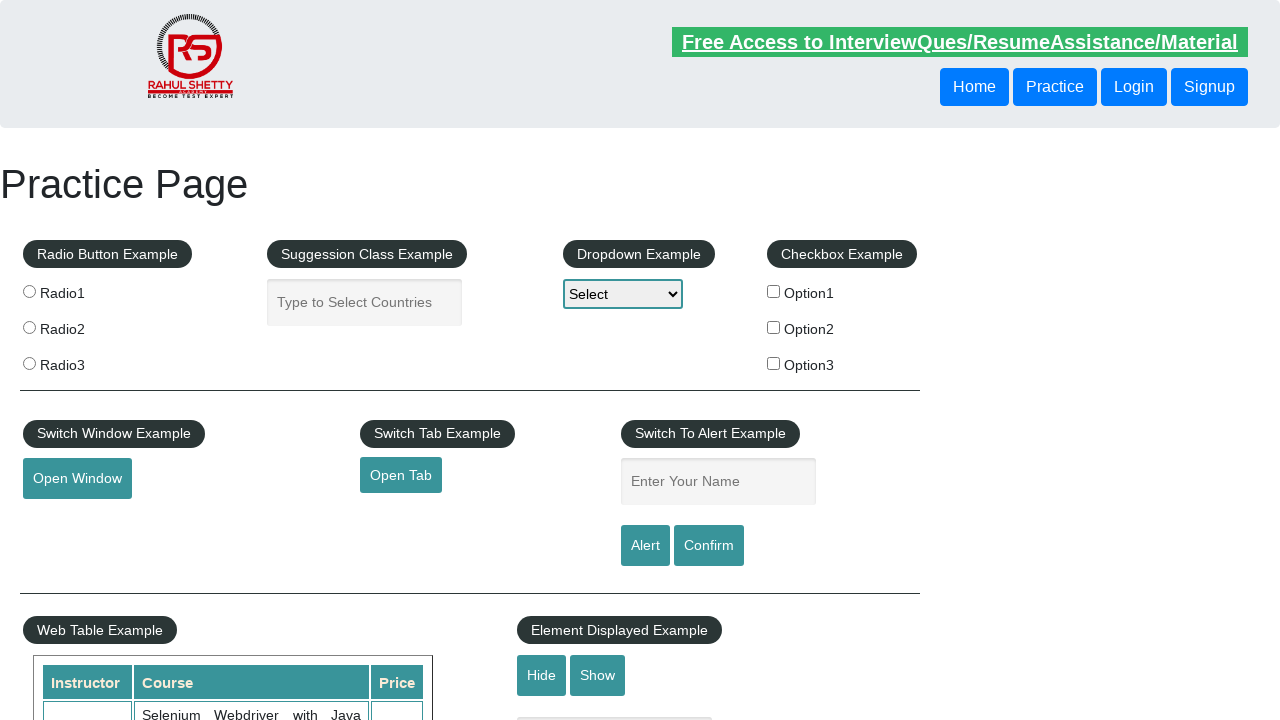

Counted total links in footer: 20
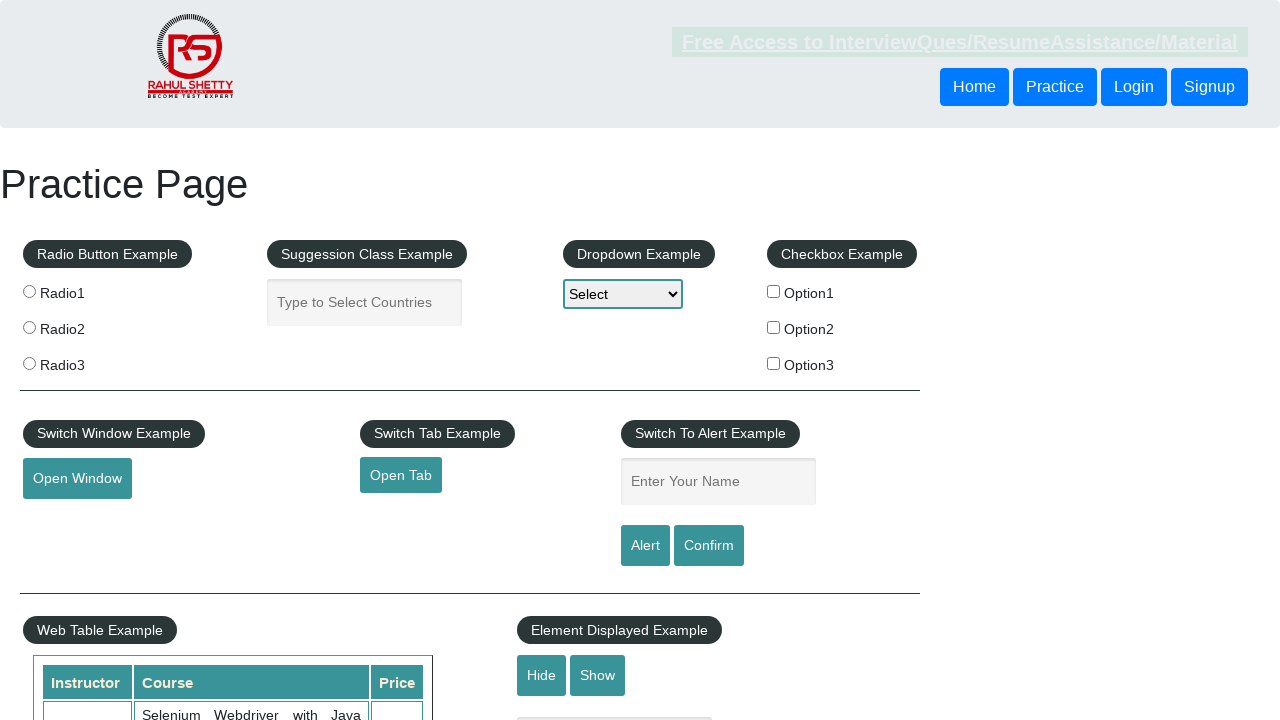

Located first column of footer
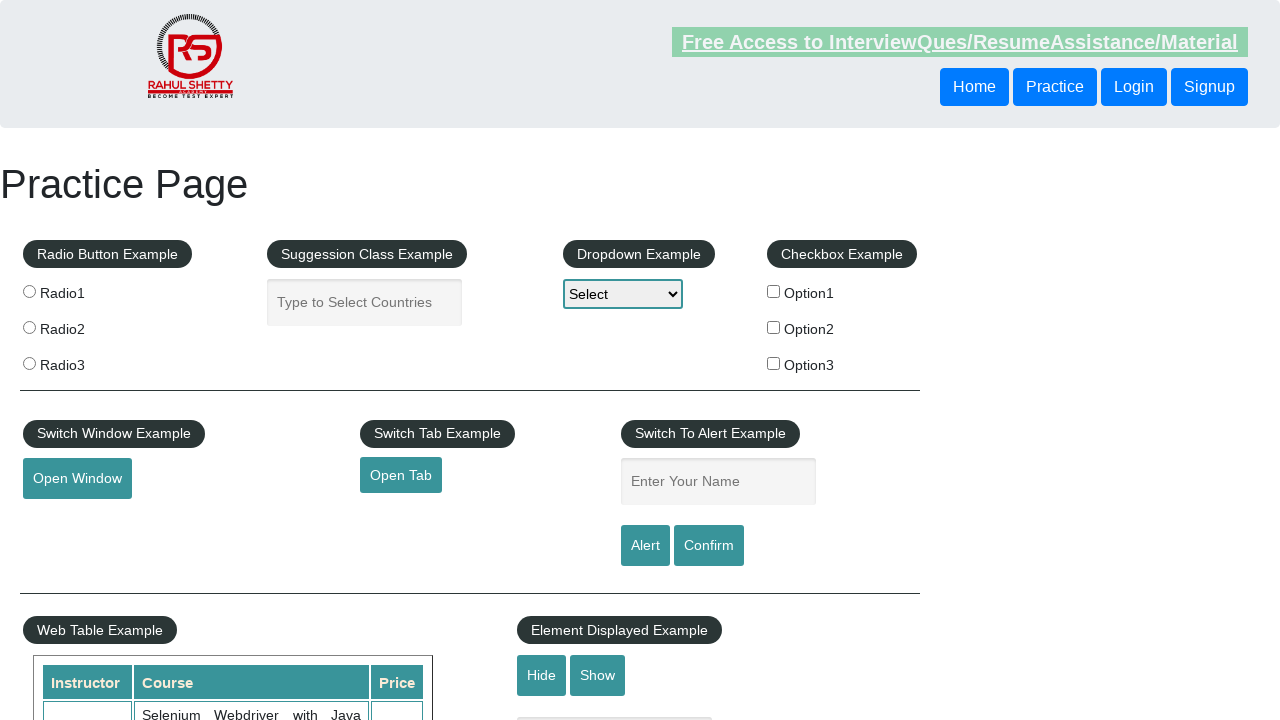

Counted total links in first column: 5
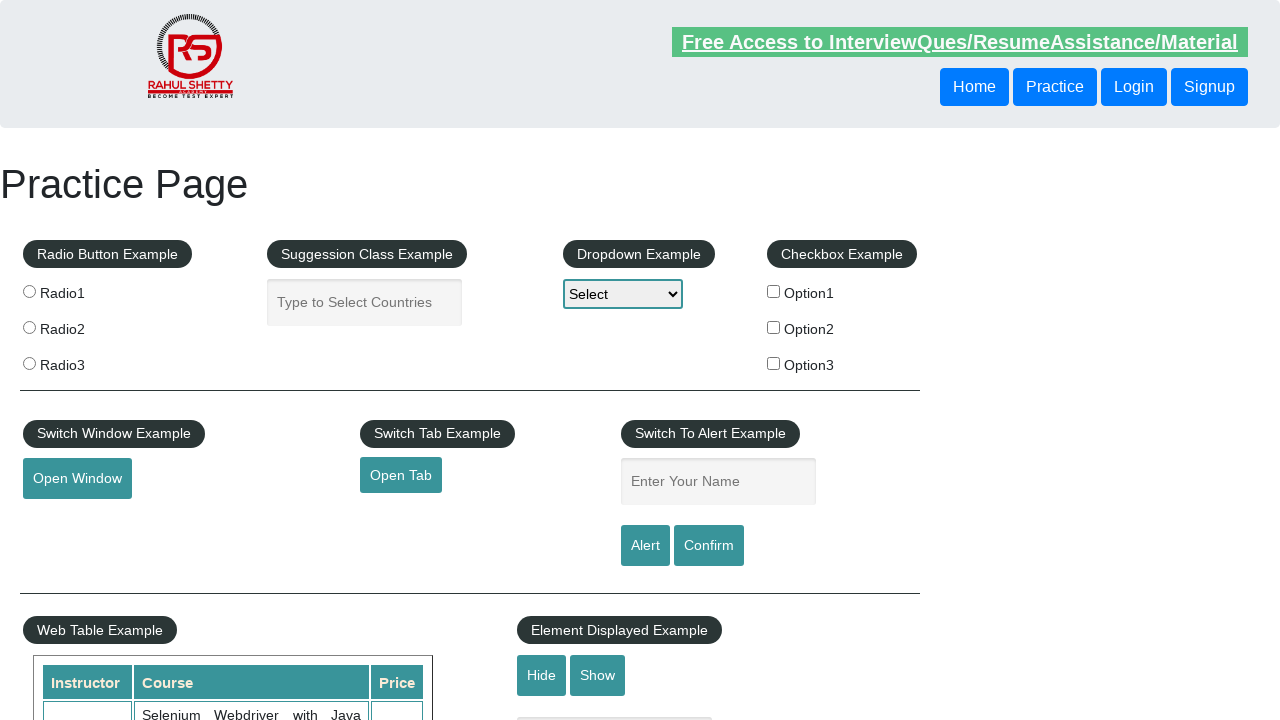

Located link at index 1 in first column
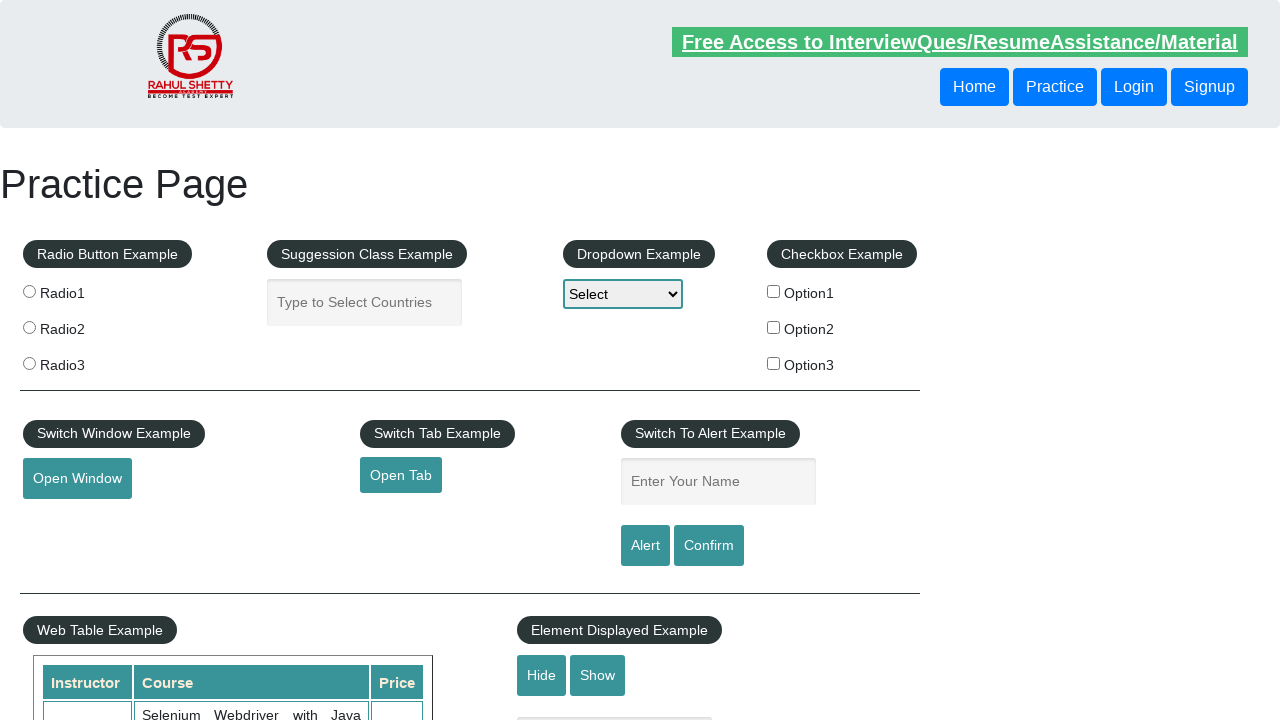

Opened footer link 1 in new tab using Ctrl+Click at (68, 520) on #gf-BIG >> xpath=//table/tbody/tr/td[1]/ul >> a >> nth=1
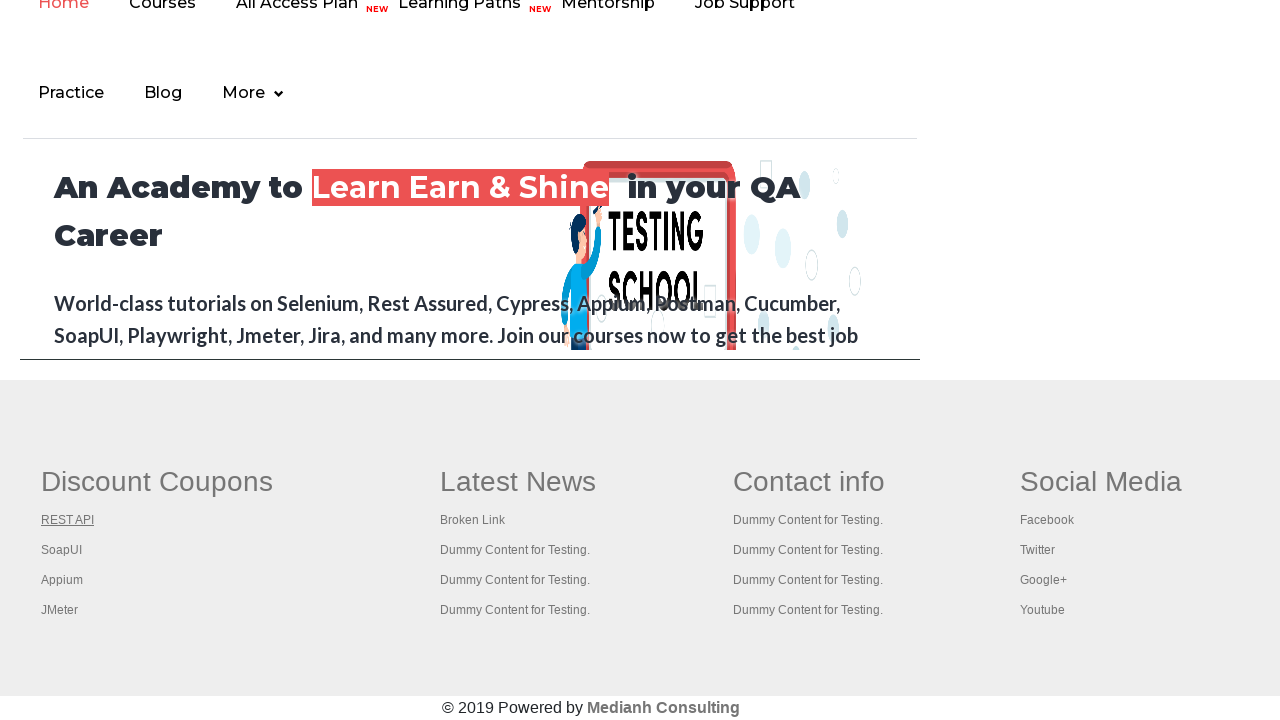

Located link at index 2 in first column
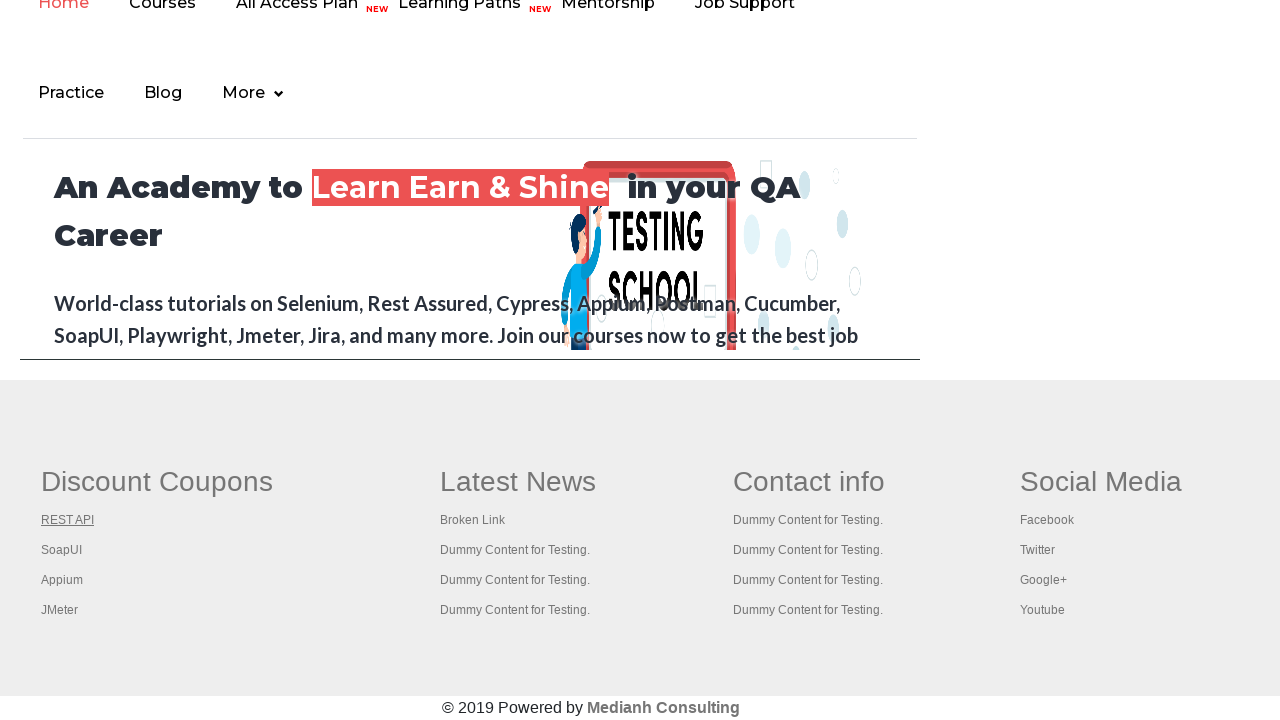

Opened footer link 2 in new tab using Ctrl+Click at (62, 550) on #gf-BIG >> xpath=//table/tbody/tr/td[1]/ul >> a >> nth=2
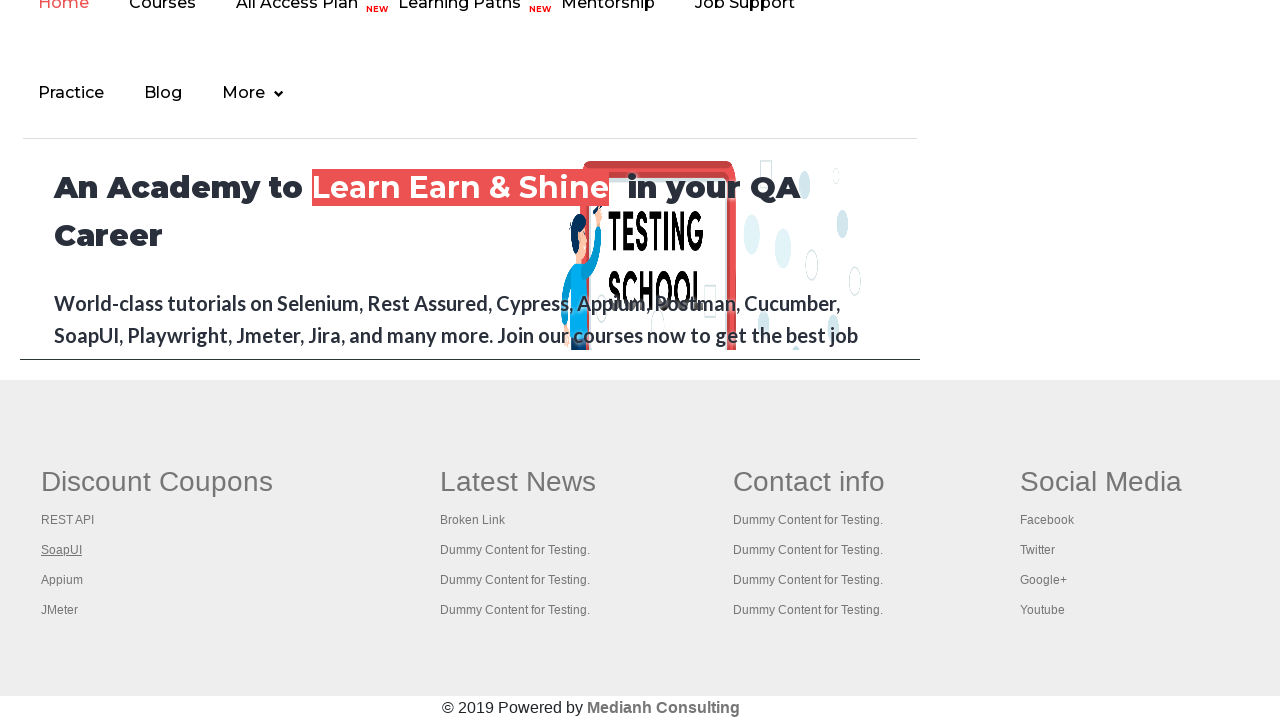

Located link at index 3 in first column
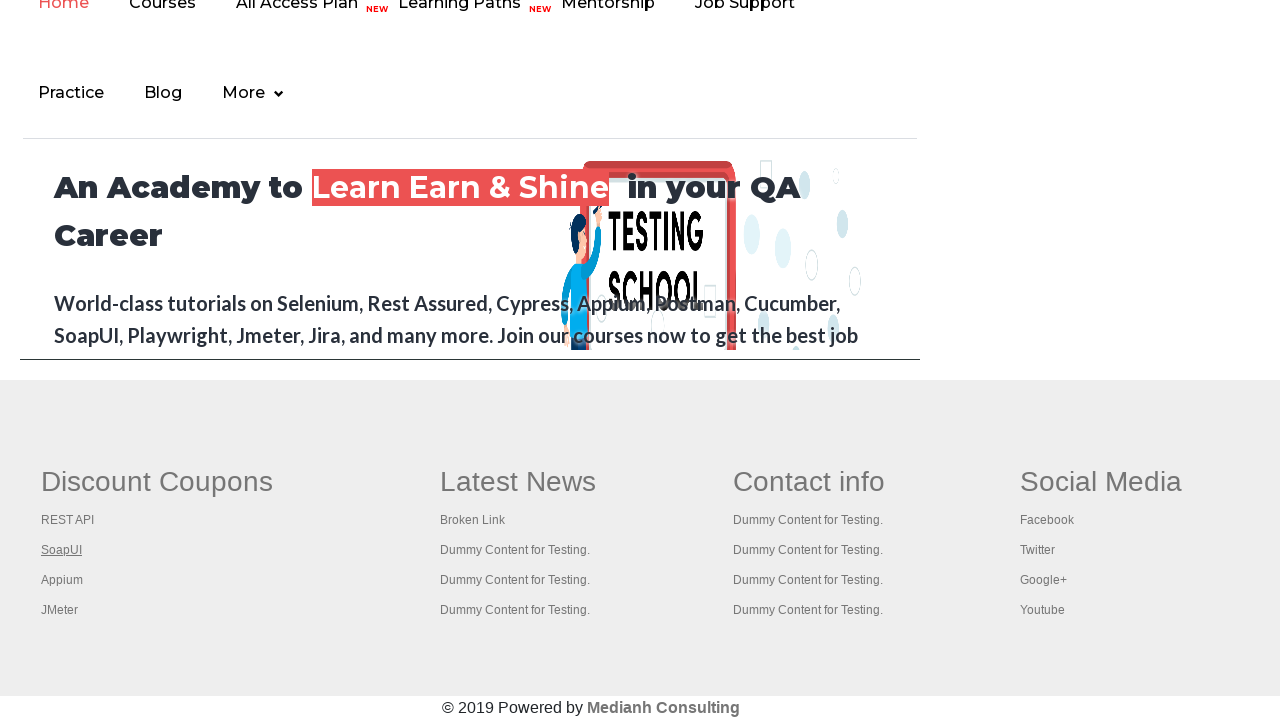

Opened footer link 3 in new tab using Ctrl+Click at (62, 580) on #gf-BIG >> xpath=//table/tbody/tr/td[1]/ul >> a >> nth=3
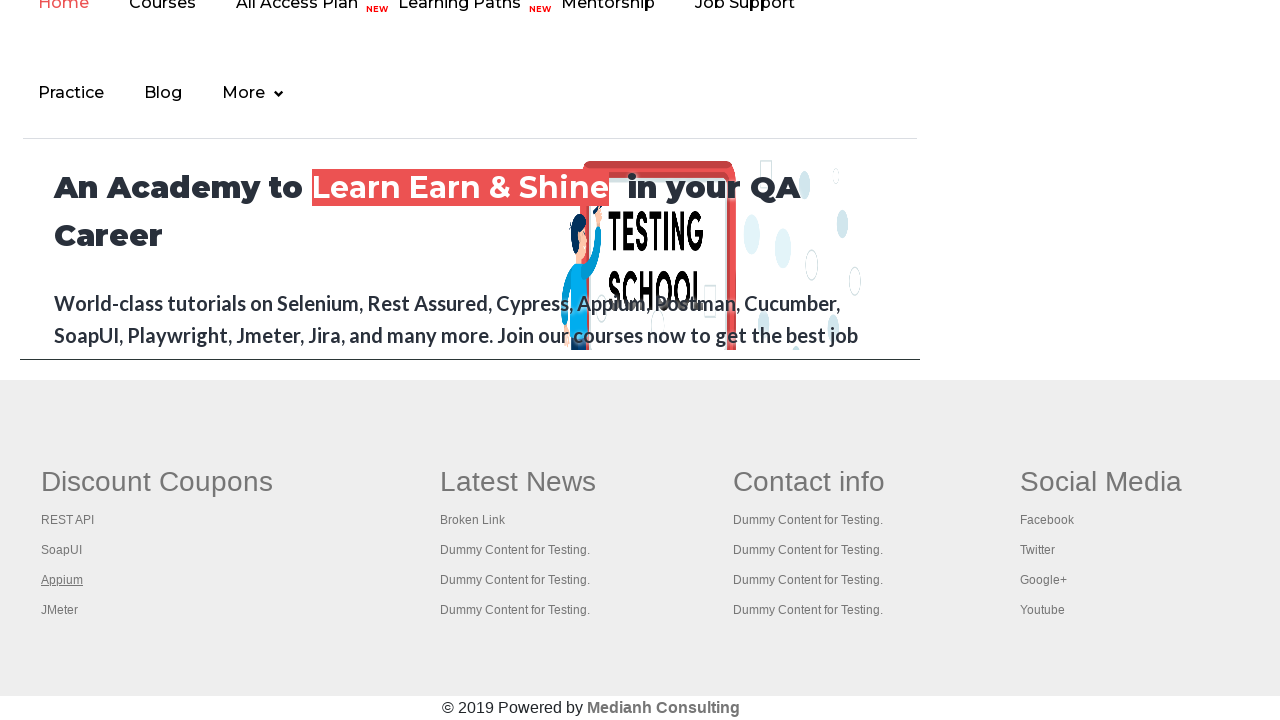

Located link at index 4 in first column
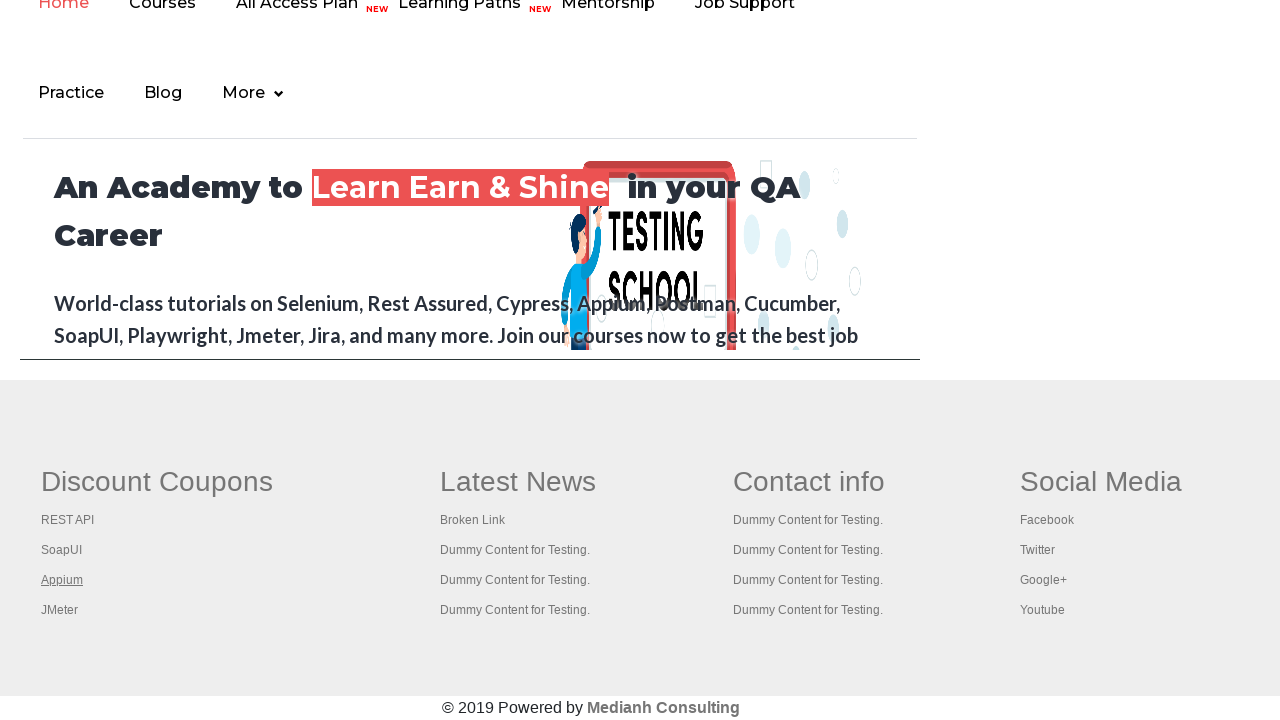

Opened footer link 4 in new tab using Ctrl+Click at (60, 610) on #gf-BIG >> xpath=//table/tbody/tr/td[1]/ul >> a >> nth=4
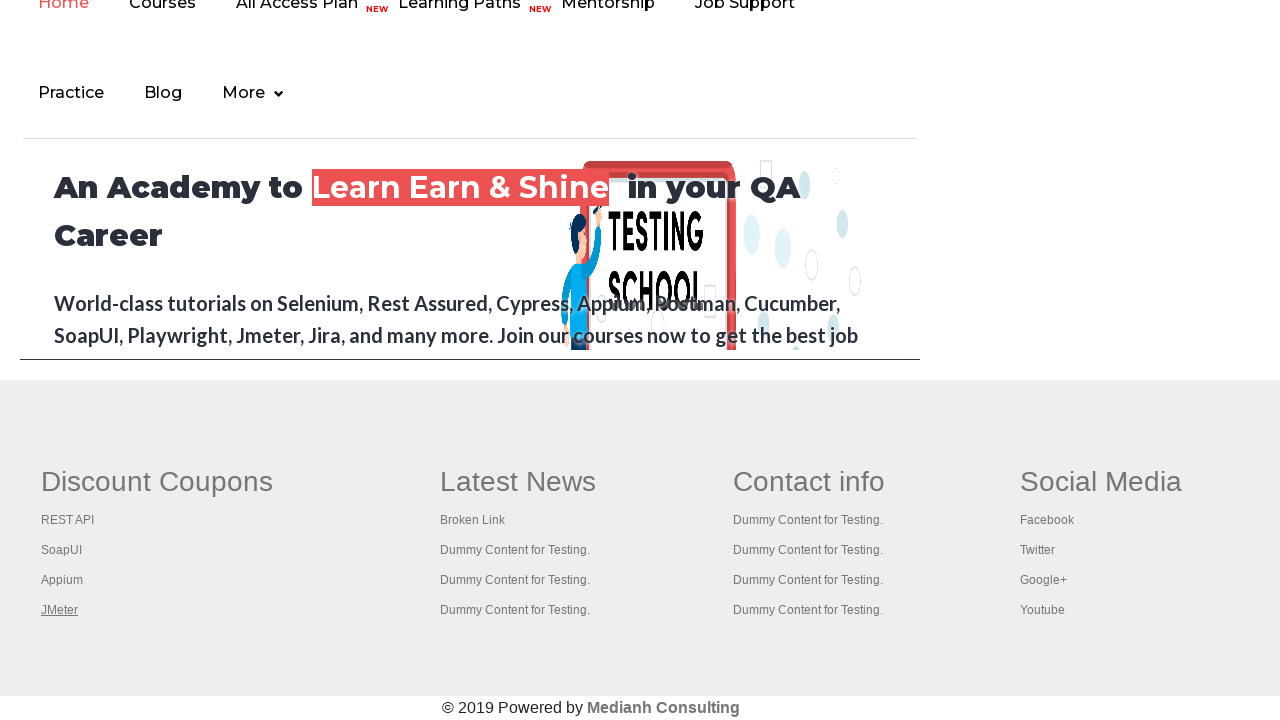

Waited for new tab 1 to load
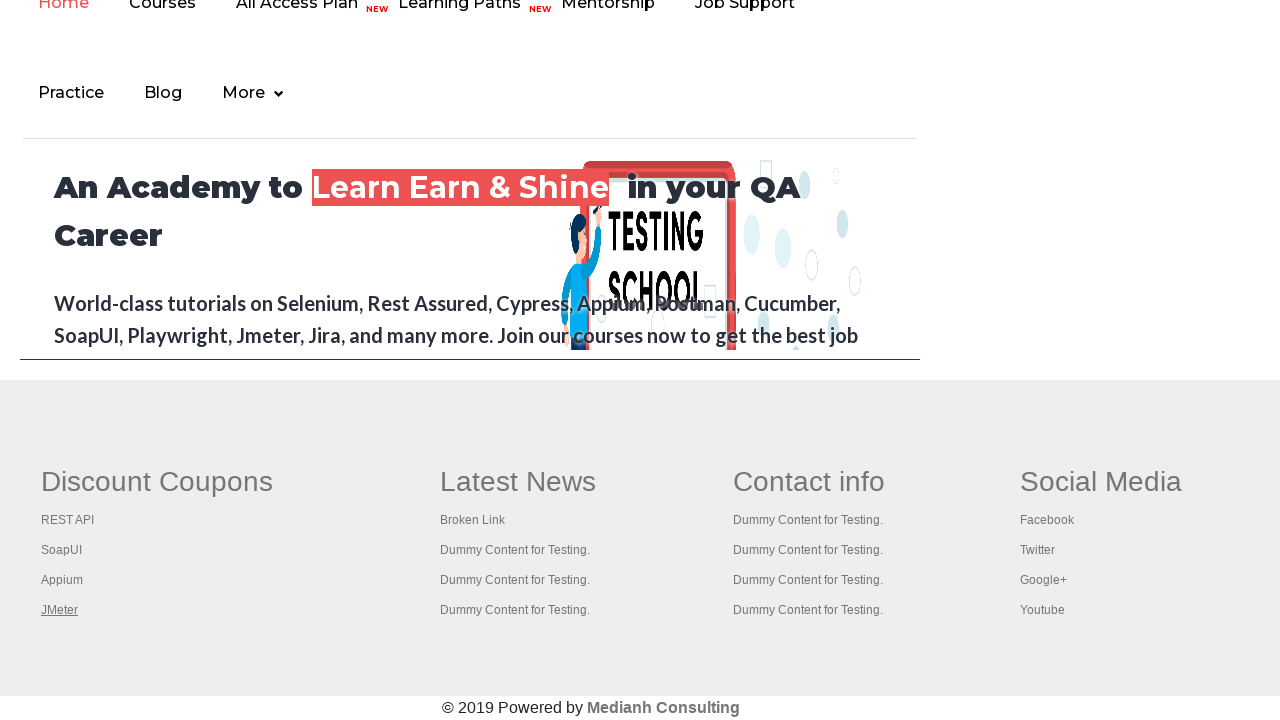

Opened tab 1 page title: REST API Tutorial
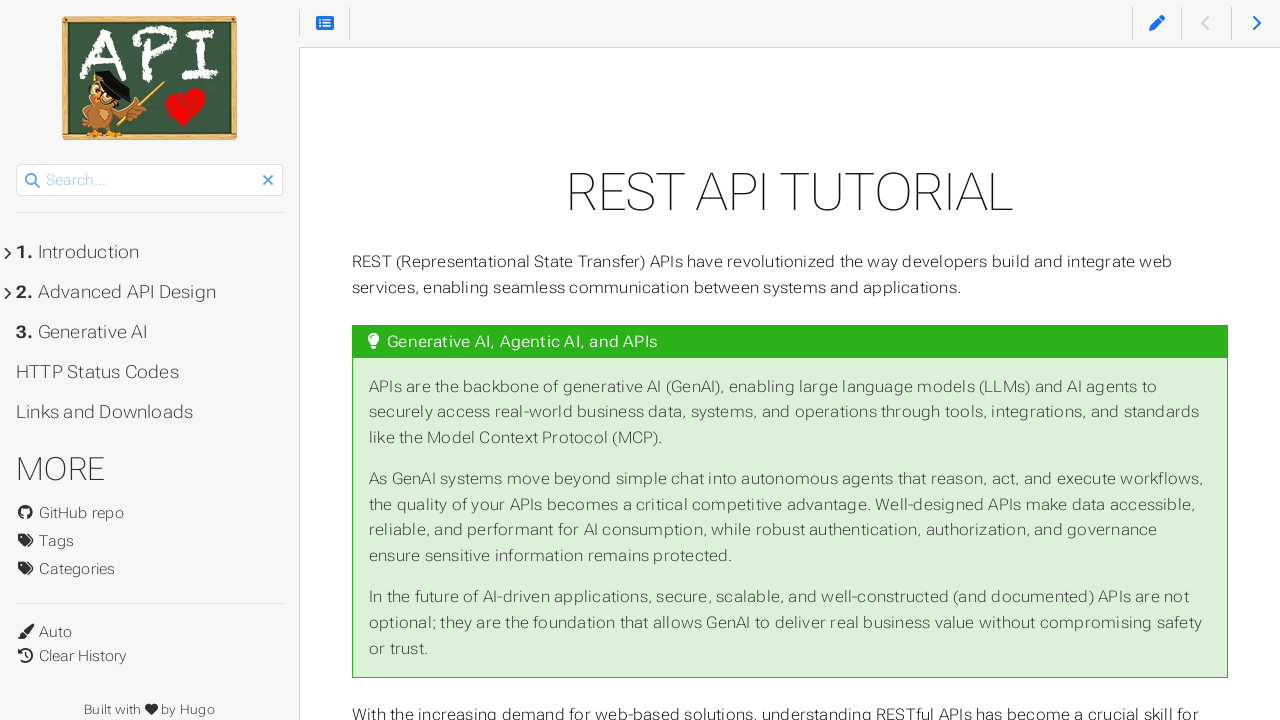

Waited for new tab 2 to load
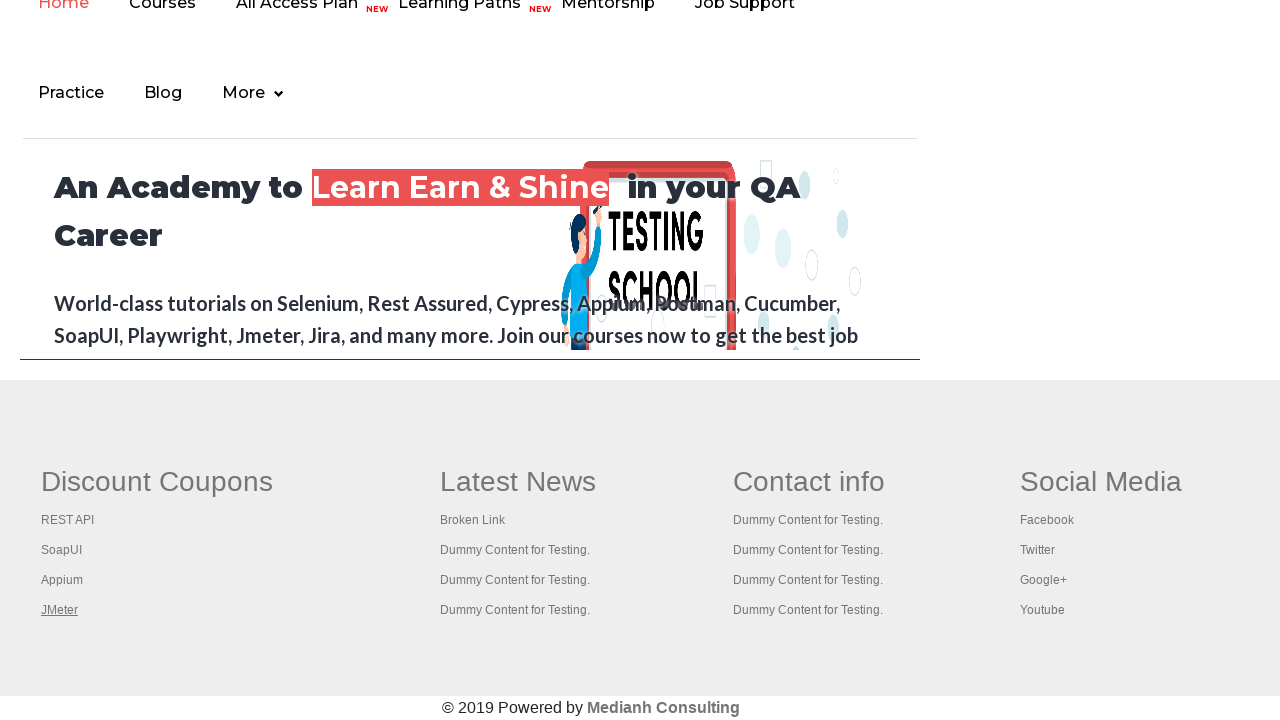

Opened tab 2 page title: The World’s Most Popular API Testing Tool | SoapUI
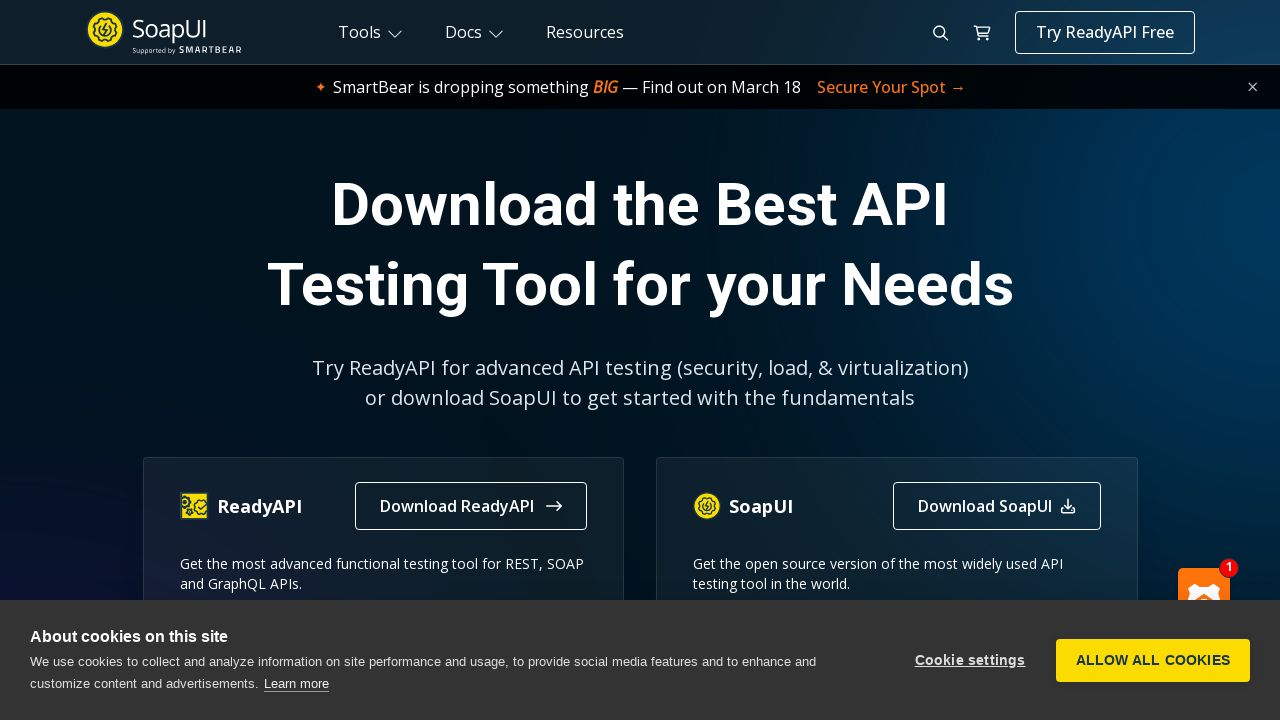

Waited for new tab 3 to load
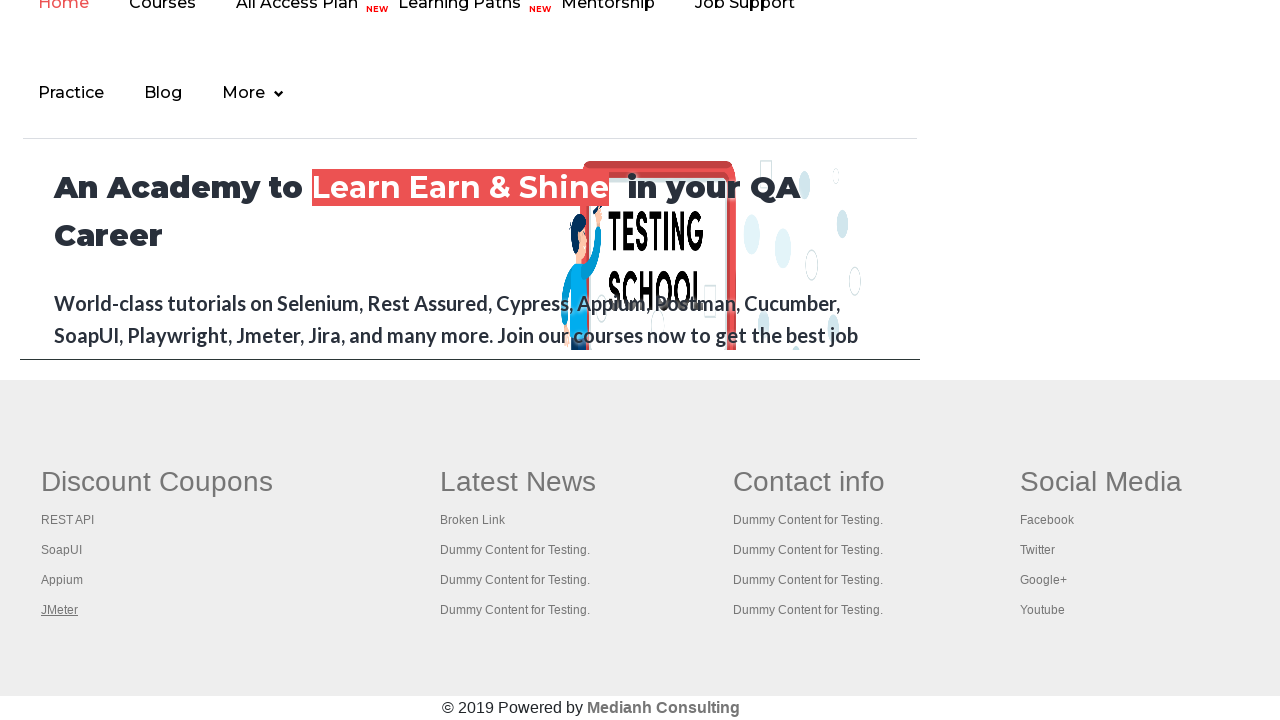

Opened tab 3 page title: Appium tutorial for Mobile Apps testing | RahulShetty Academy | Rahul
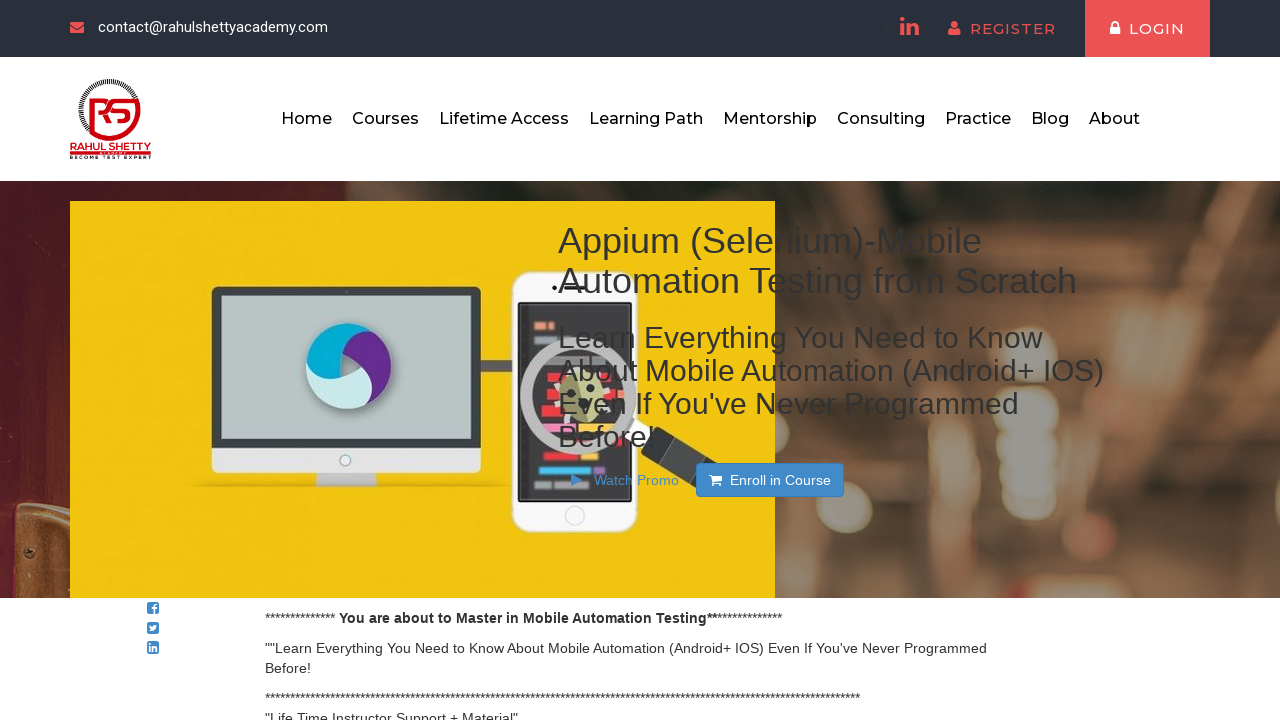

Waited for new tab 4 to load
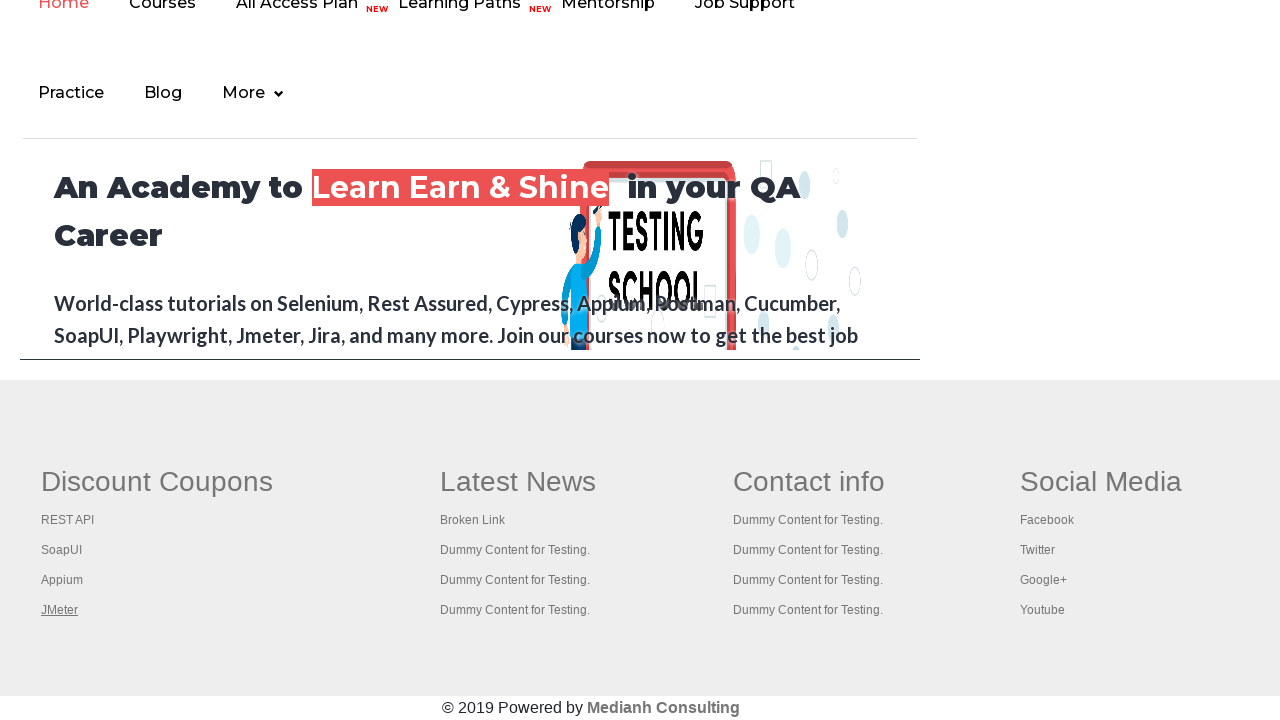

Opened tab 4 page title: Apache JMeter - Apache JMeter™
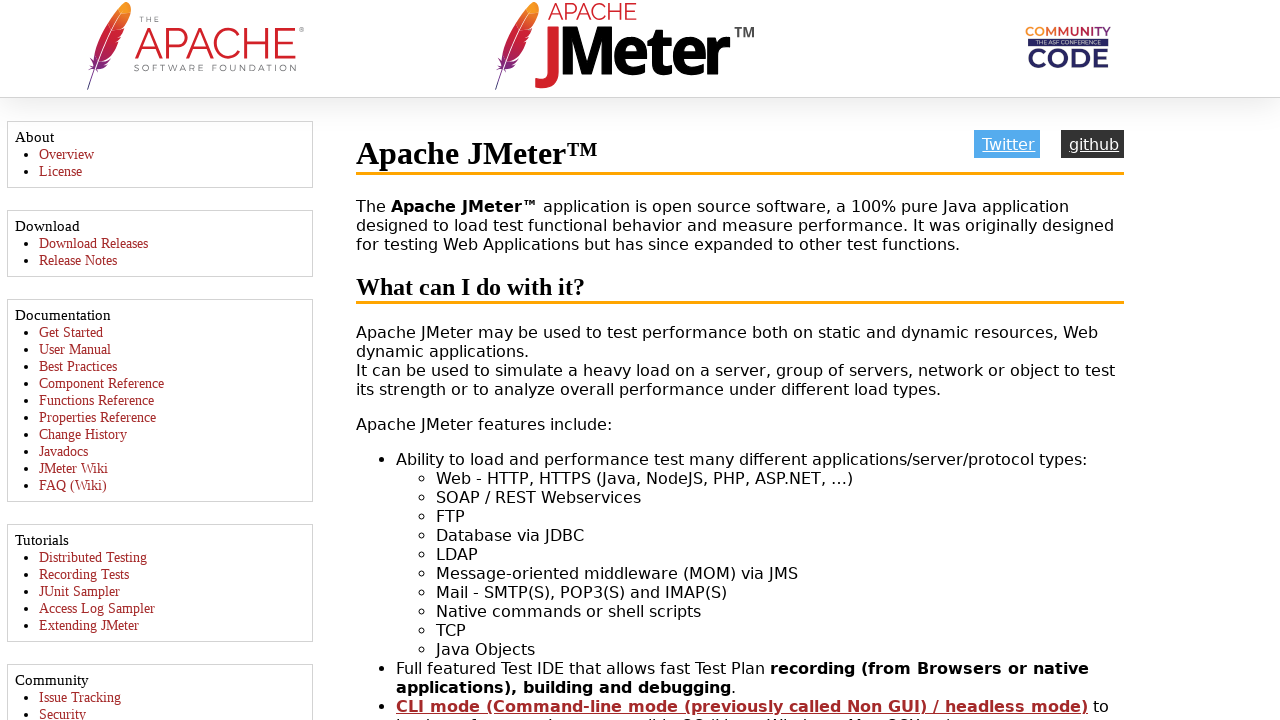

Original page title: Practice Page
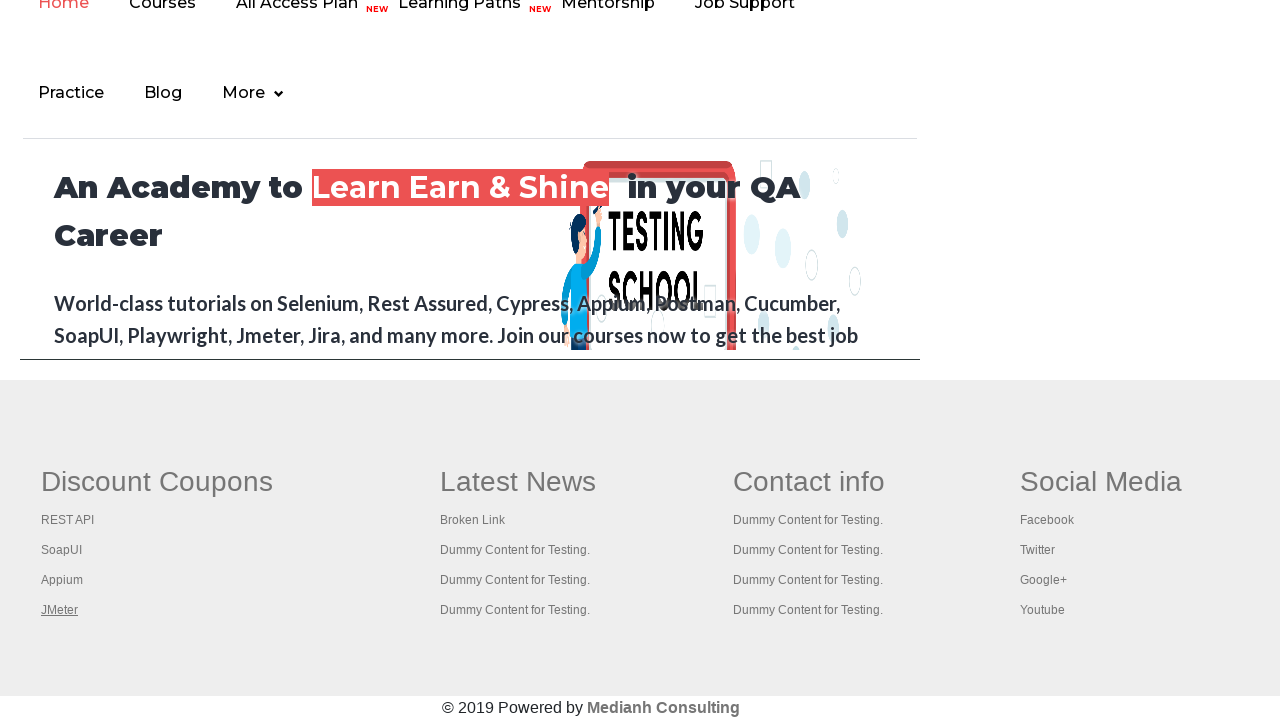

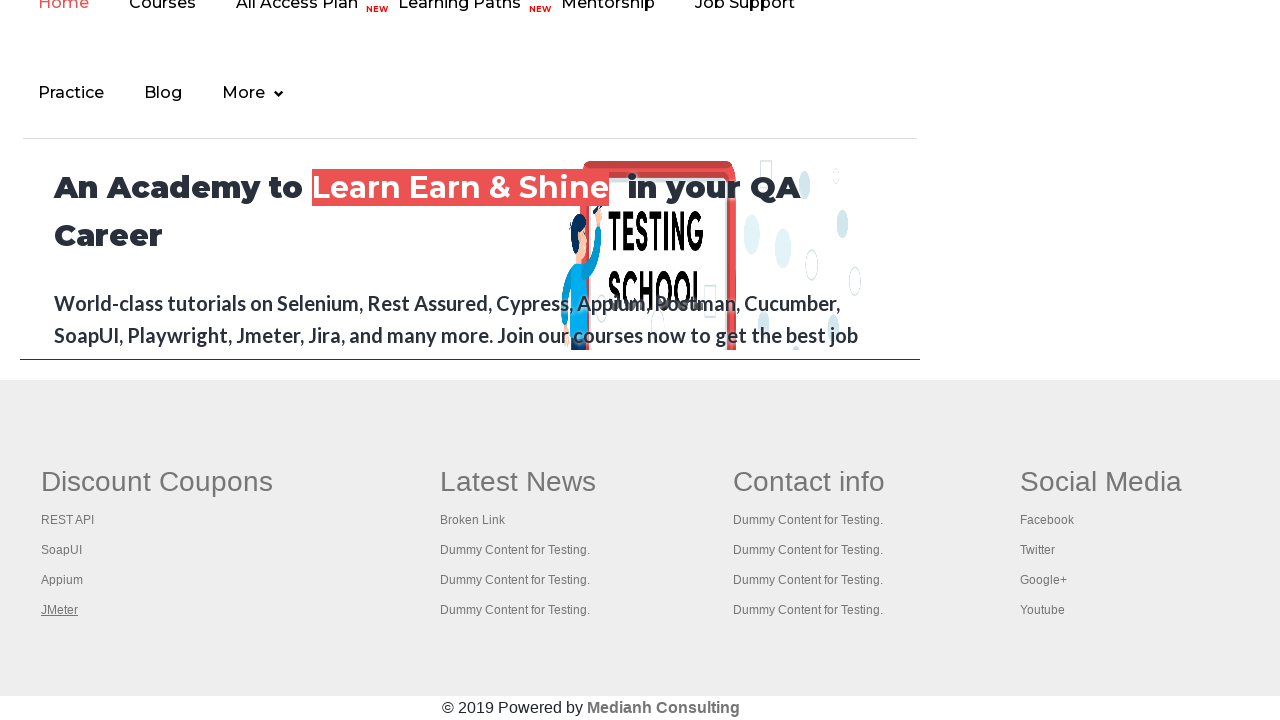